Tests double-click functionality on a button and verifies the alert message that appears

Starting URL: https://artoftesting.com/sampleSiteForSelenium

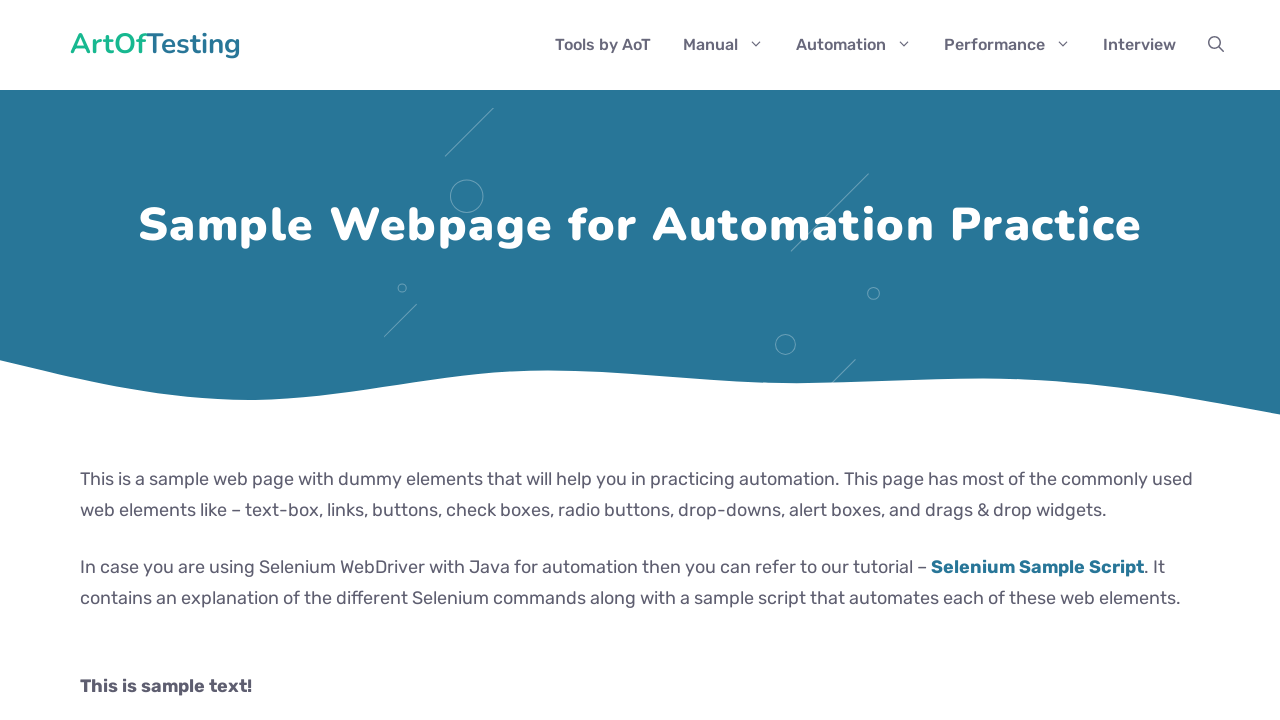

Located the double-click button element
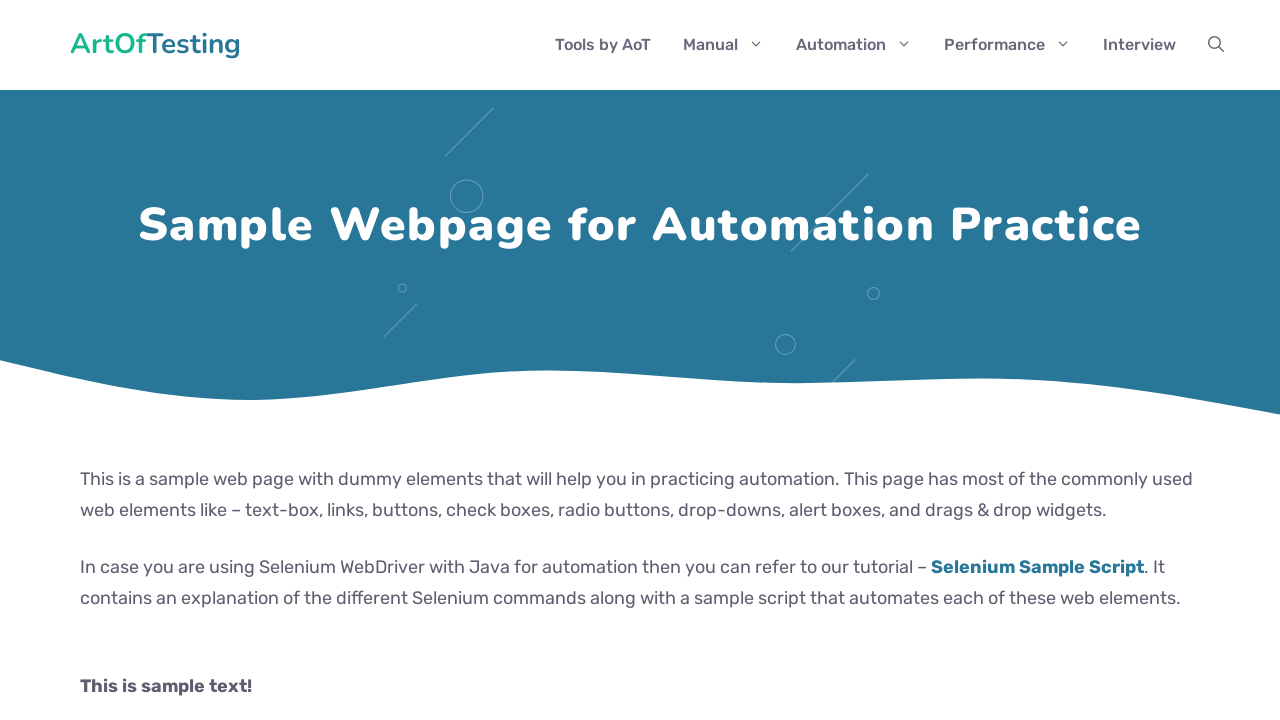

Performed double-click on the button at (242, 361) on #dblClkBtn
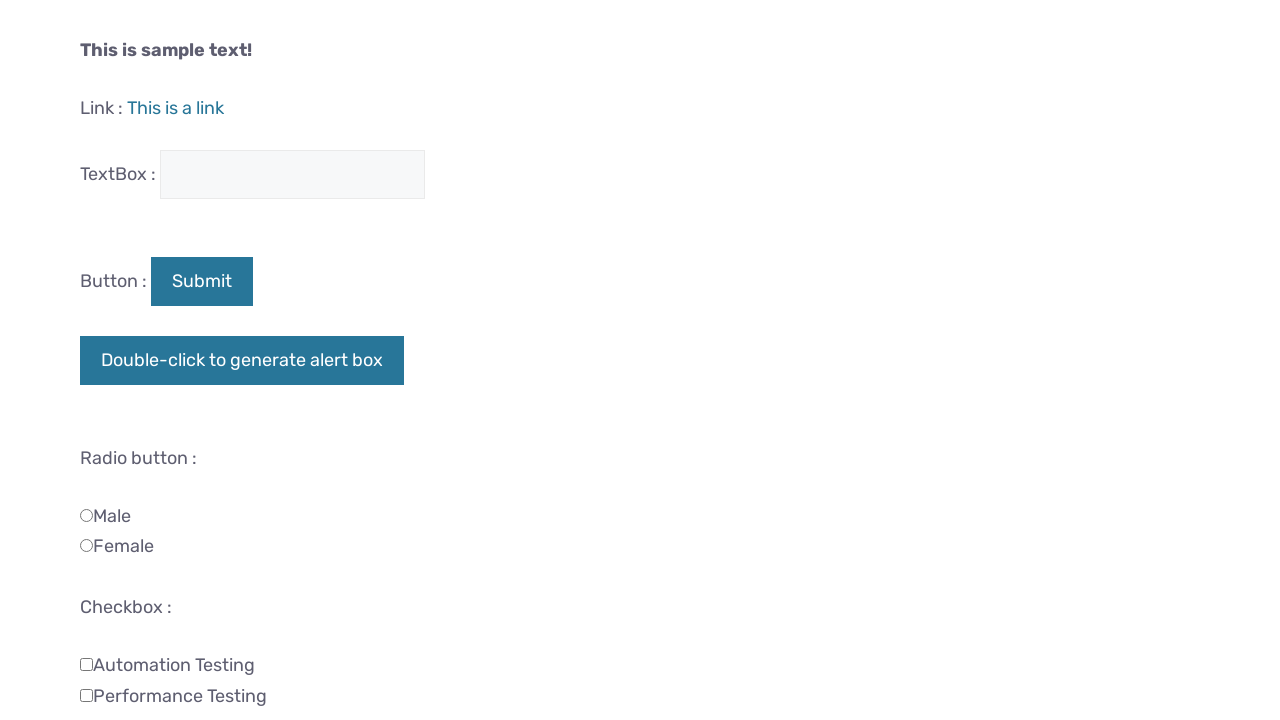

Registered initial dialog handler to accept alerts
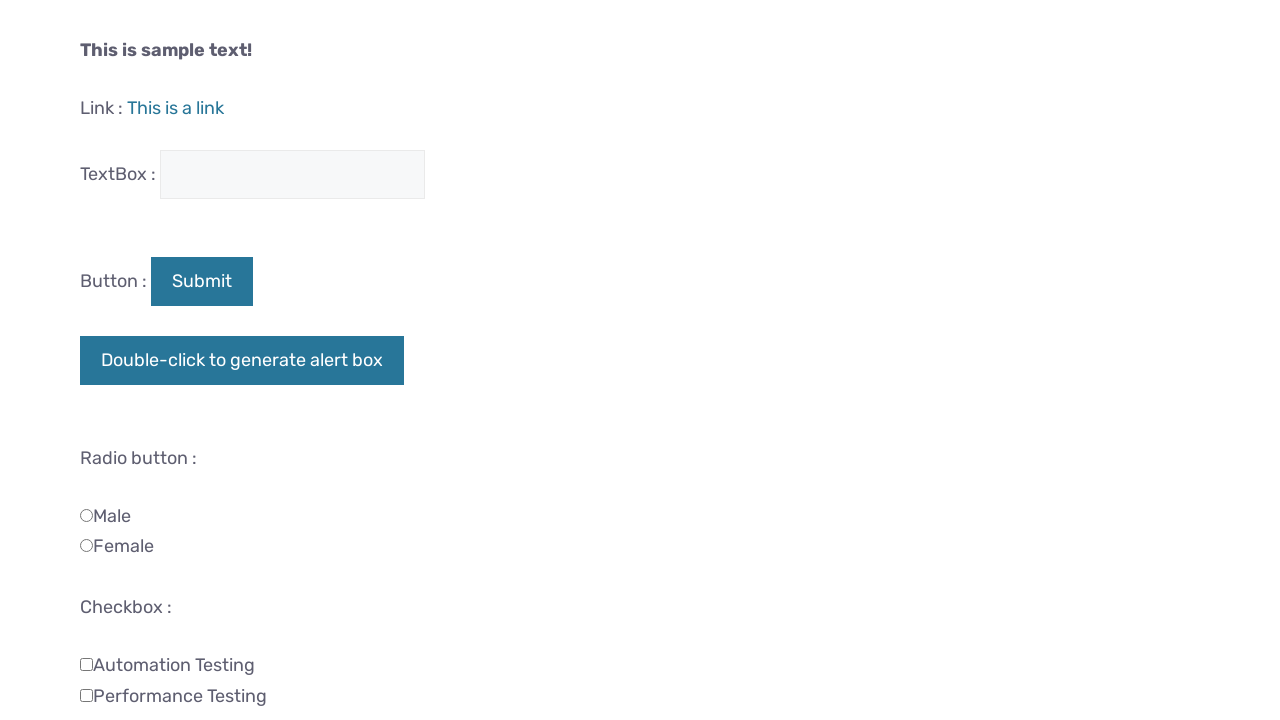

Registered enhanced dialog handler to verify alert message
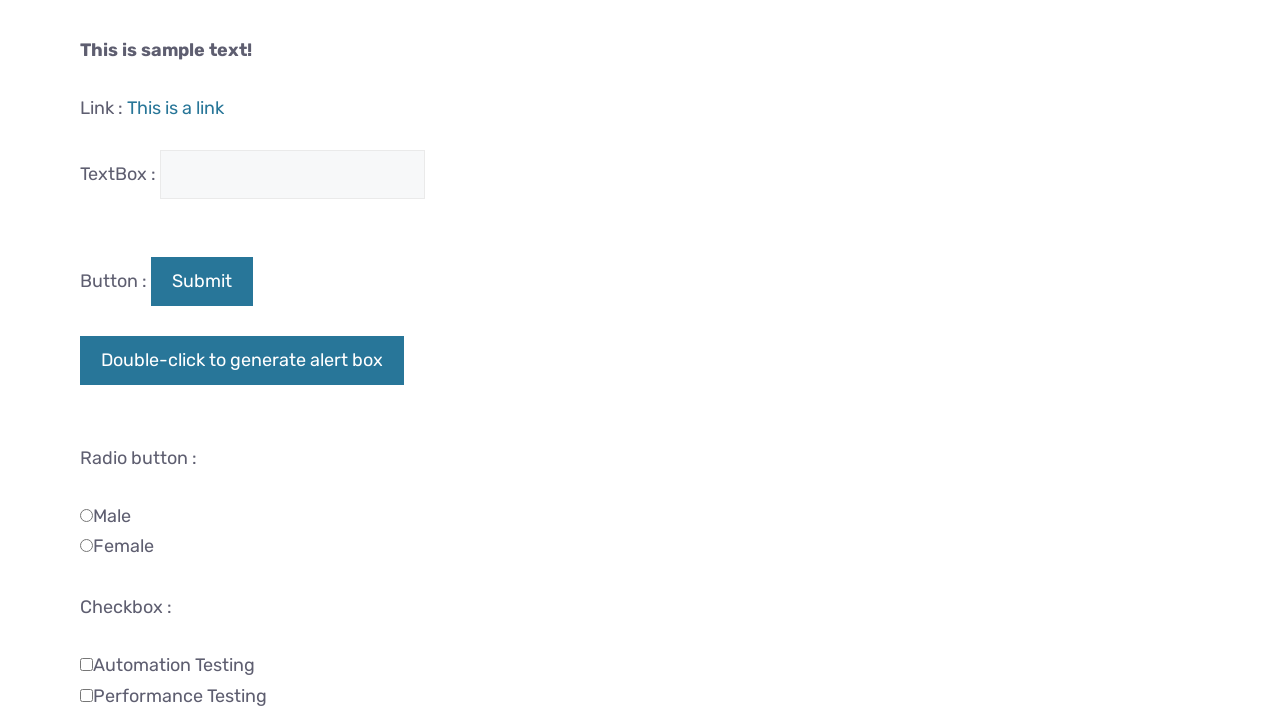

Performed second double-click to verify alert handler works correctly at (242, 361) on #dblClkBtn
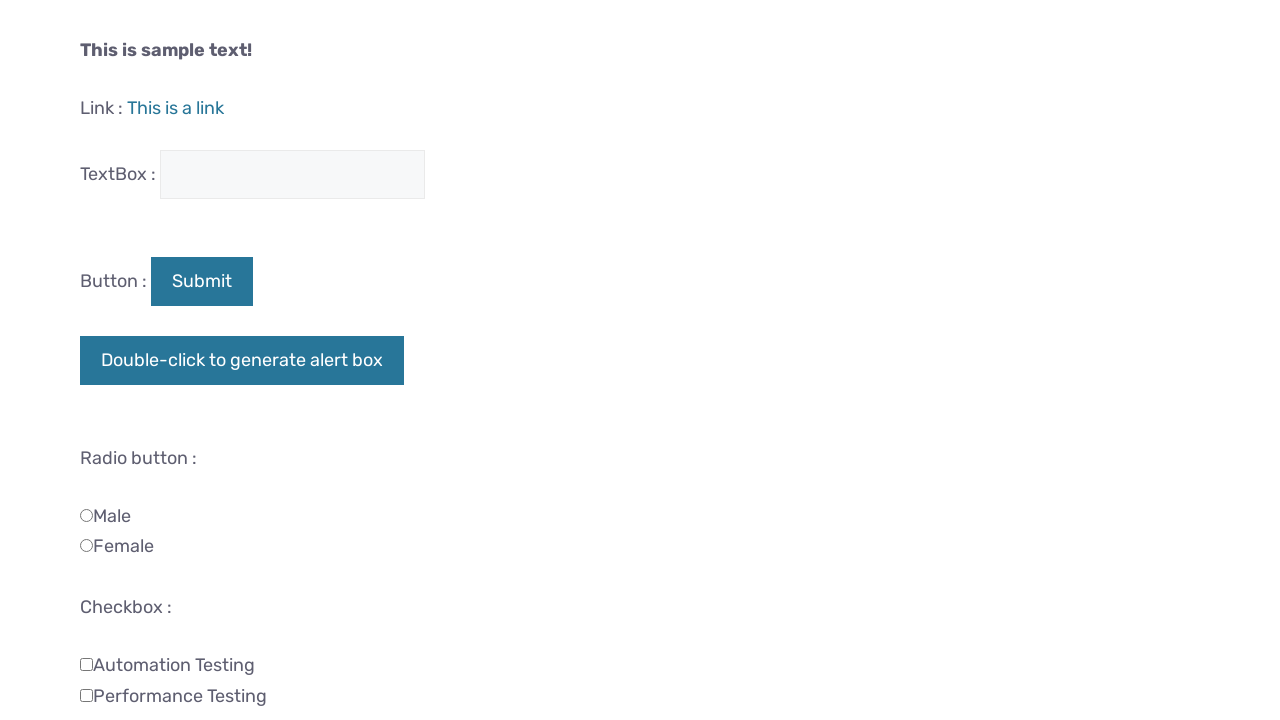

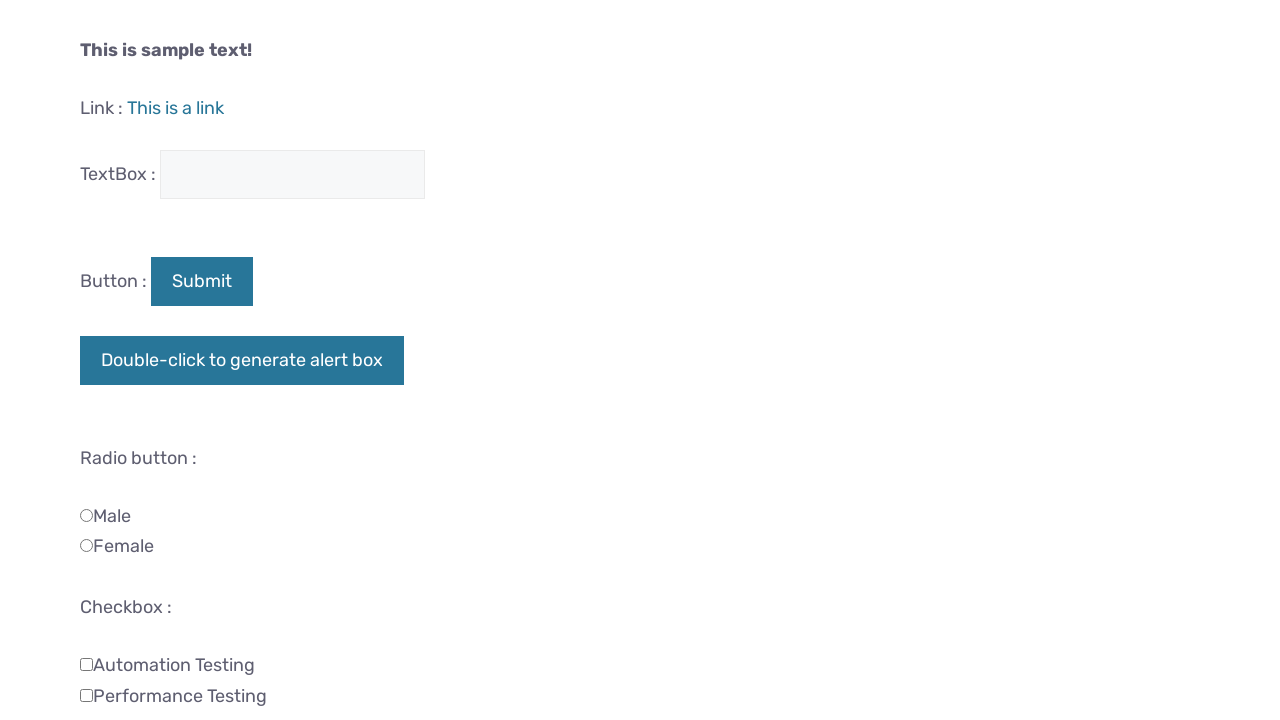